Navigates to the login page and verifies the label texts are Username and Password

Starting URL: https://the-internet.herokuapp.com/

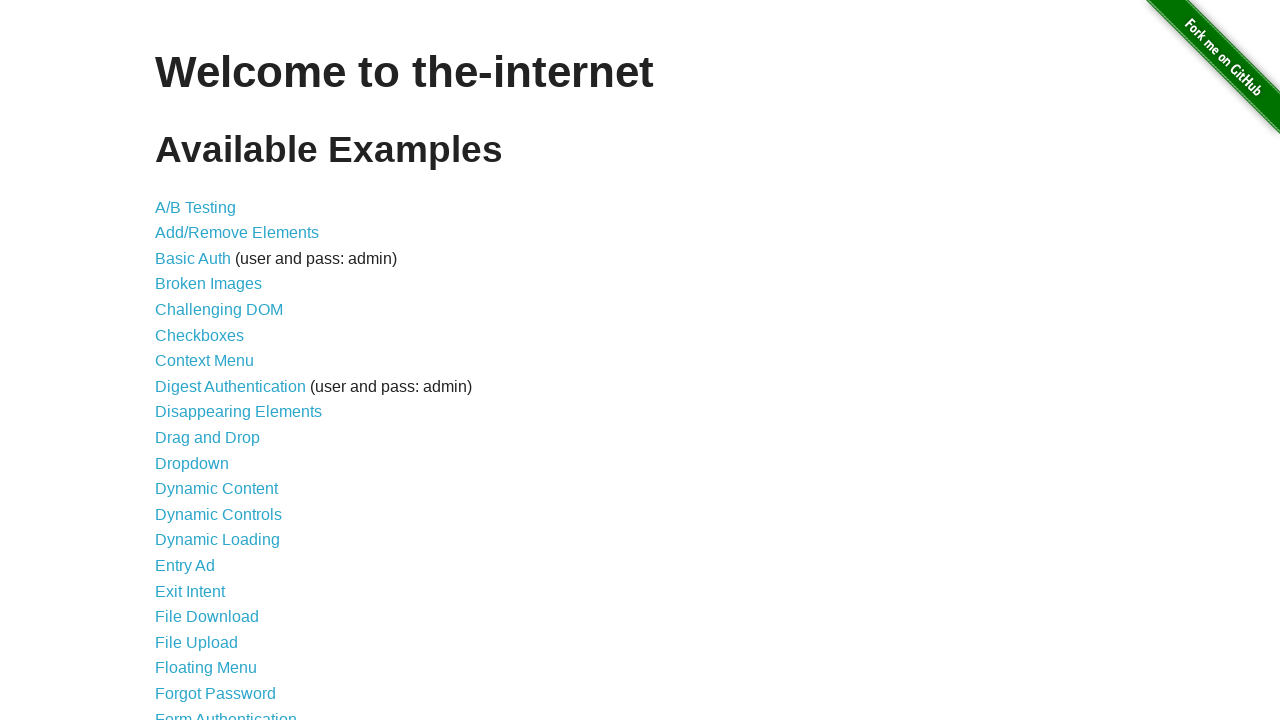

Clicked Form Authentication link to navigate to login page at (226, 712) on a[href="/login"]
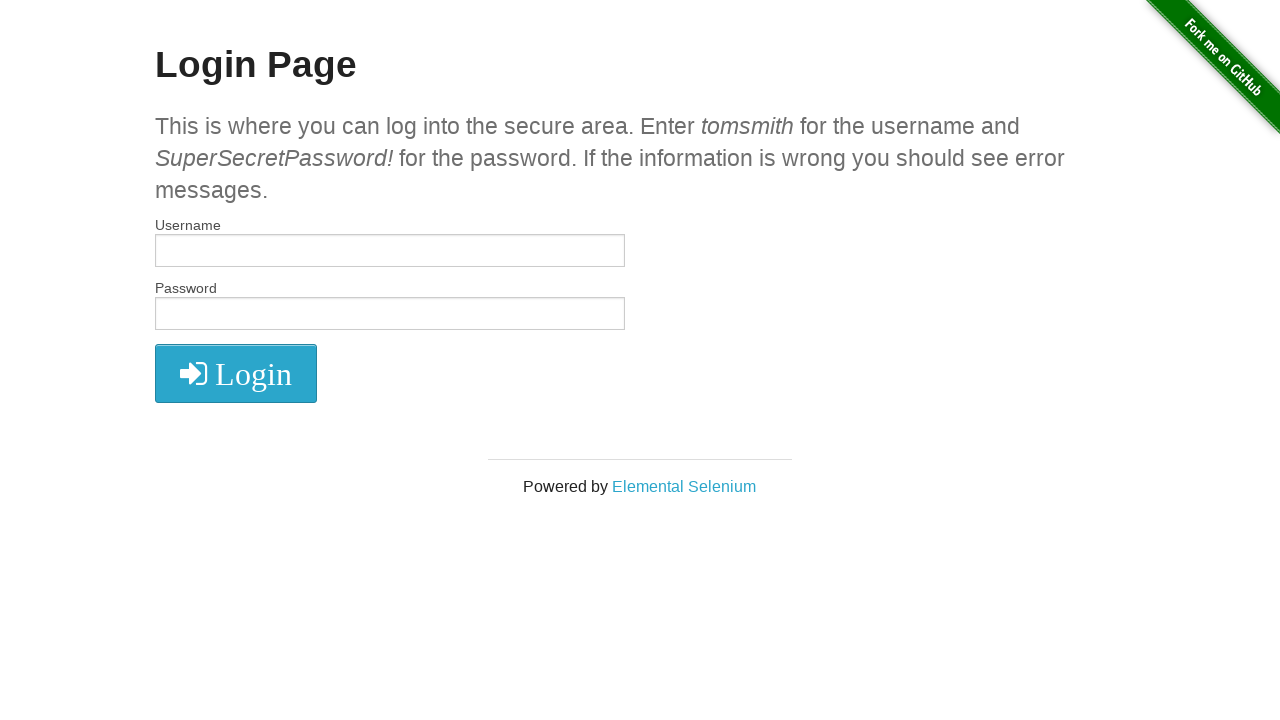

Located all label elements on the page
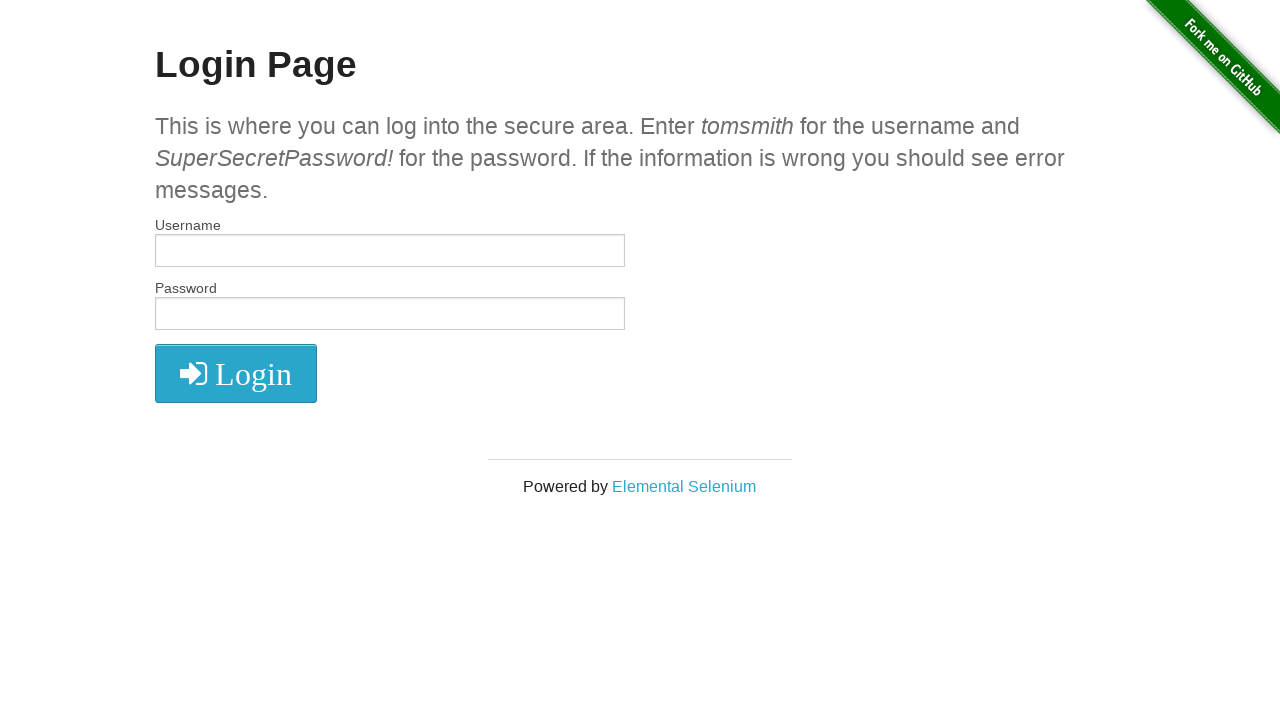

Verified first label text is 'Username'
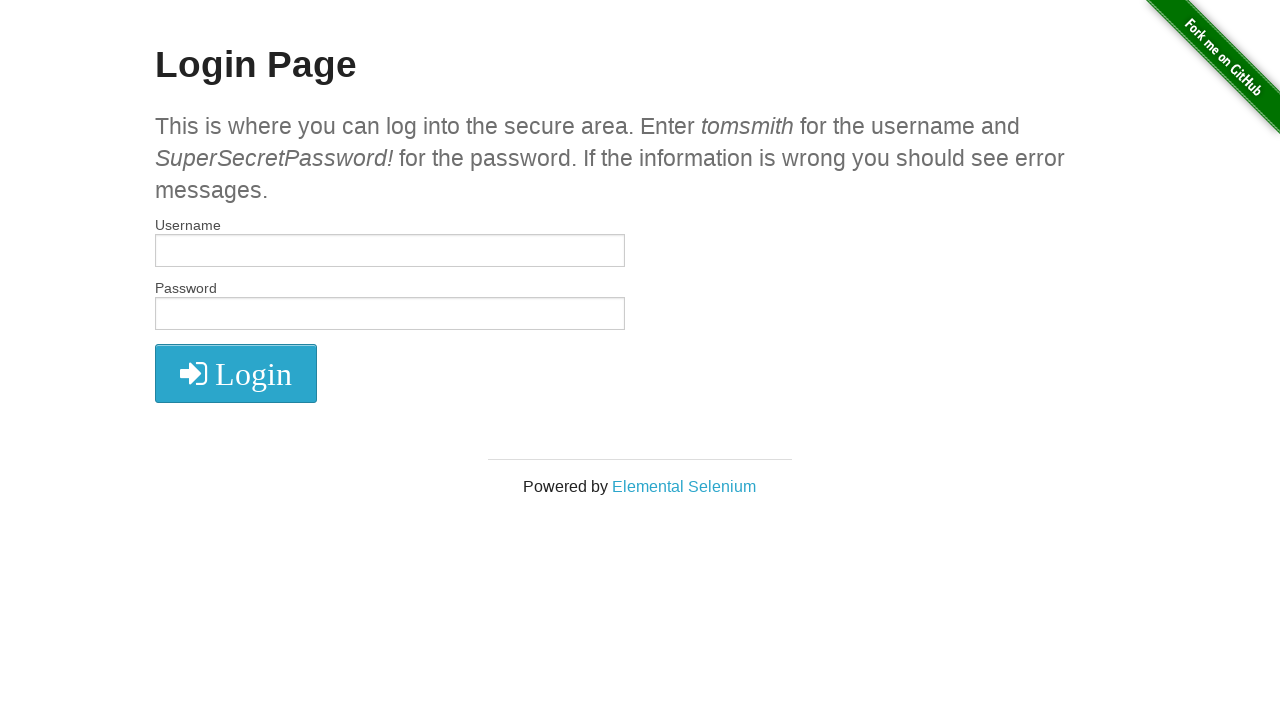

Verified second label text is 'Password'
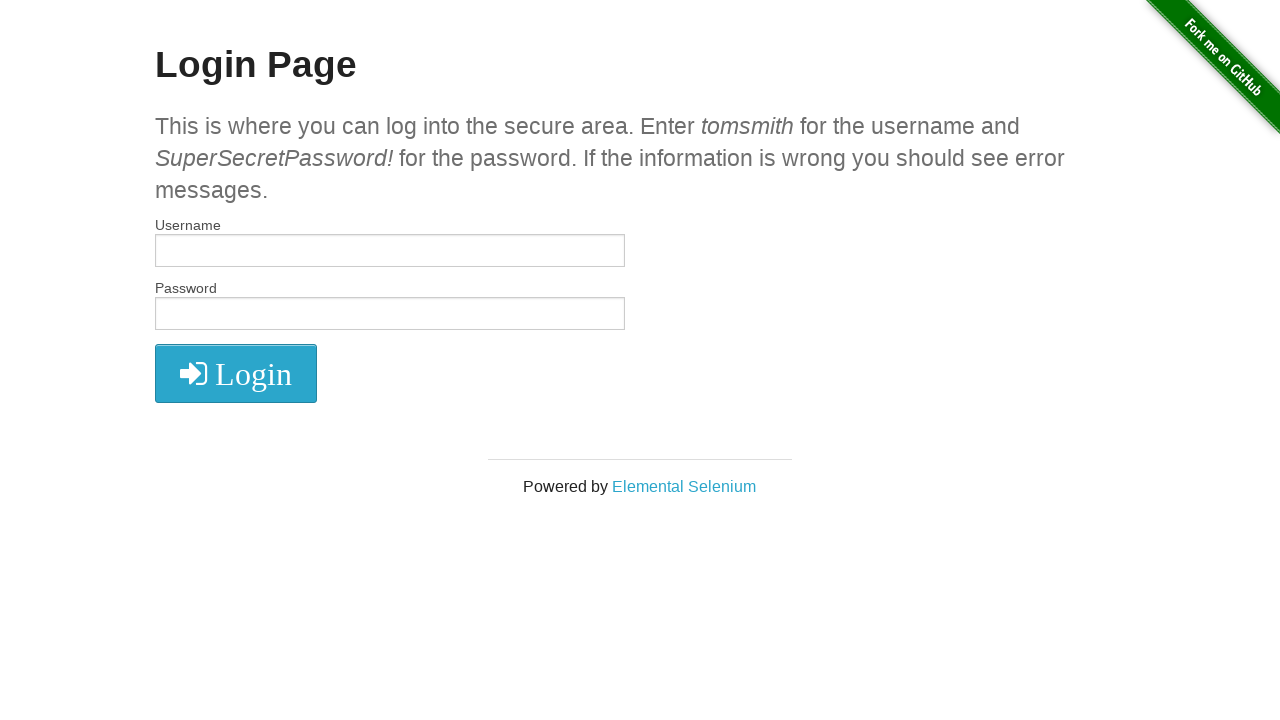

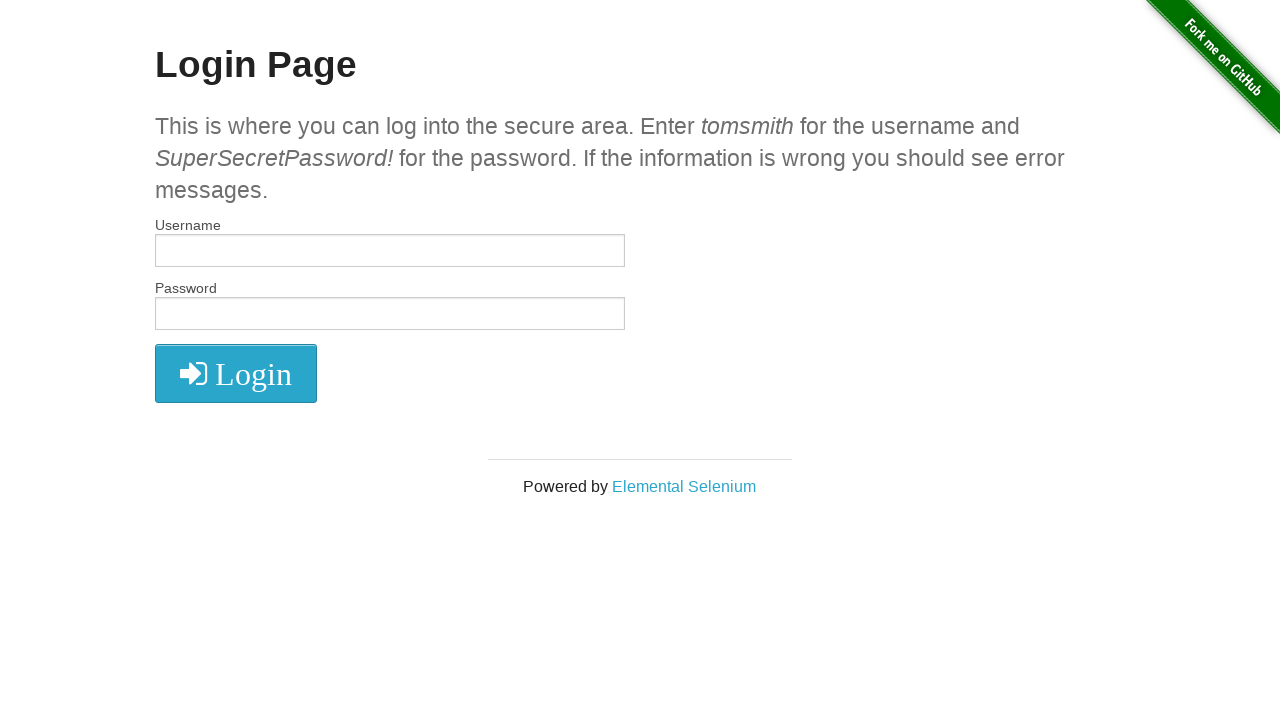